Tests drag and drop functionality by clicking and holding element C, then moving it over multiple other elements (D, A, H, E) in sequence

Starting URL: https://selenium08.blogspot.com/2020/01/click-and-hold.html

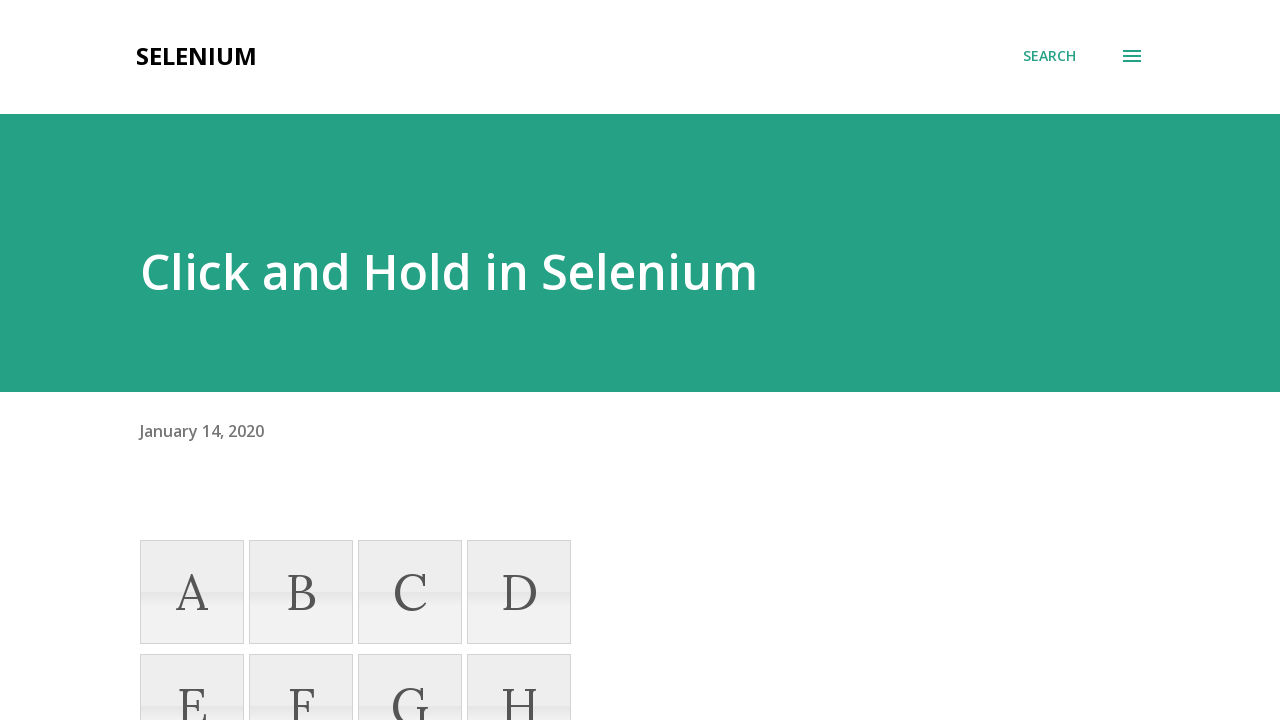

Located element C
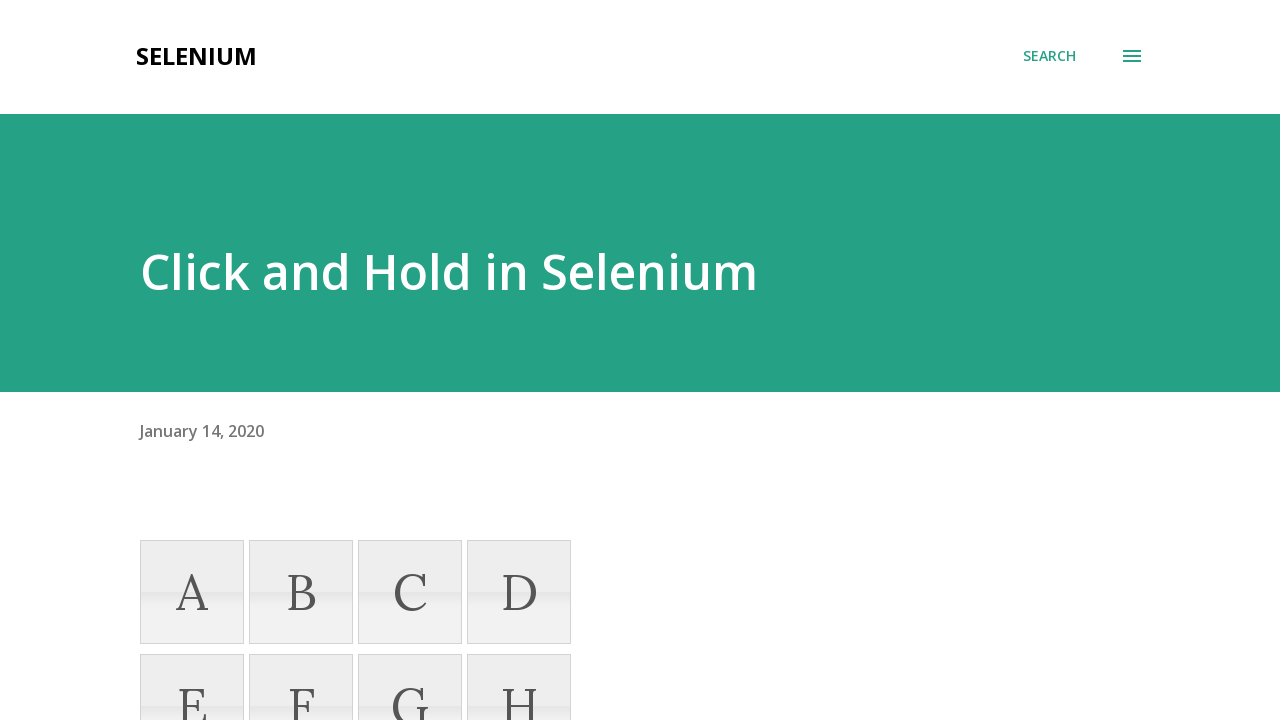

Located element D
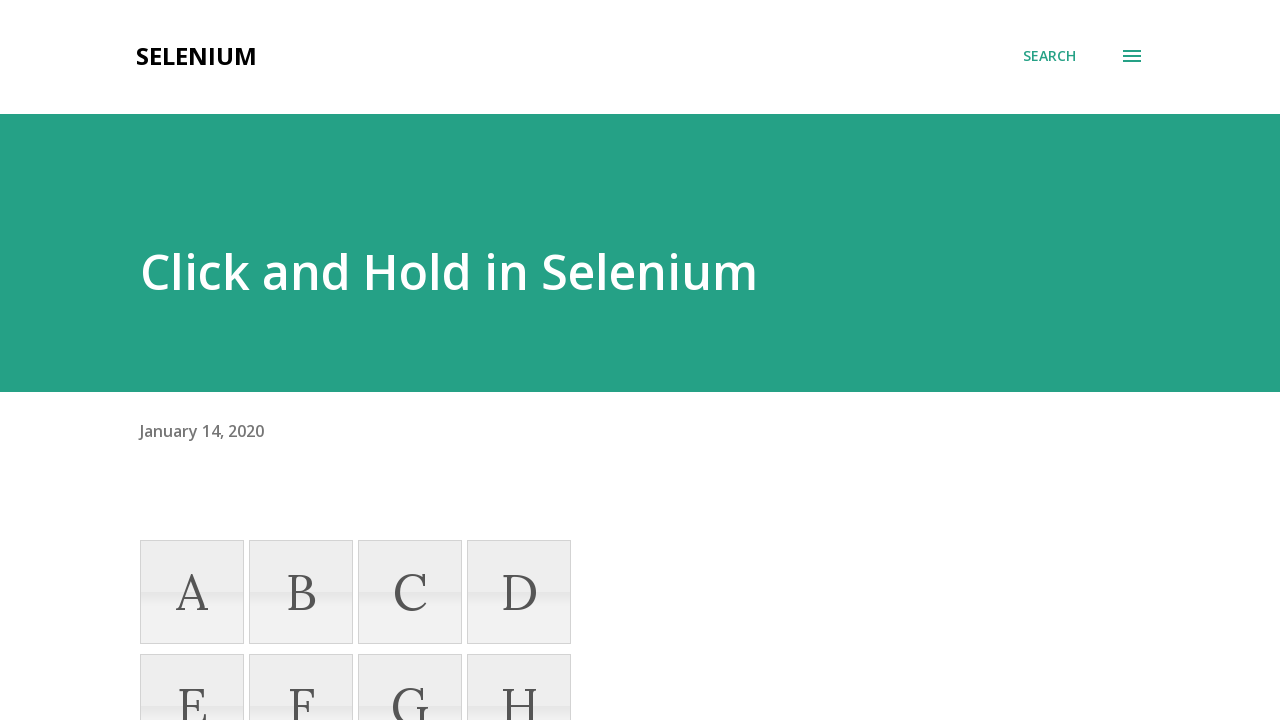

Located element A
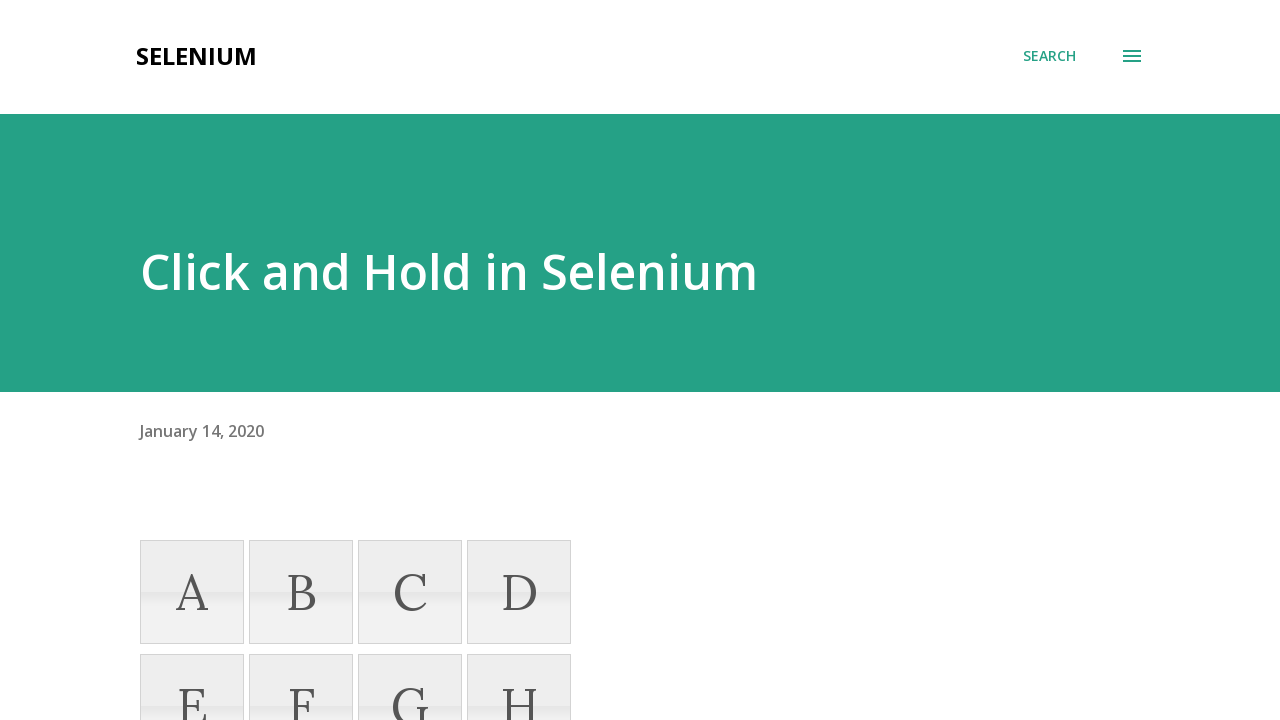

Located element H
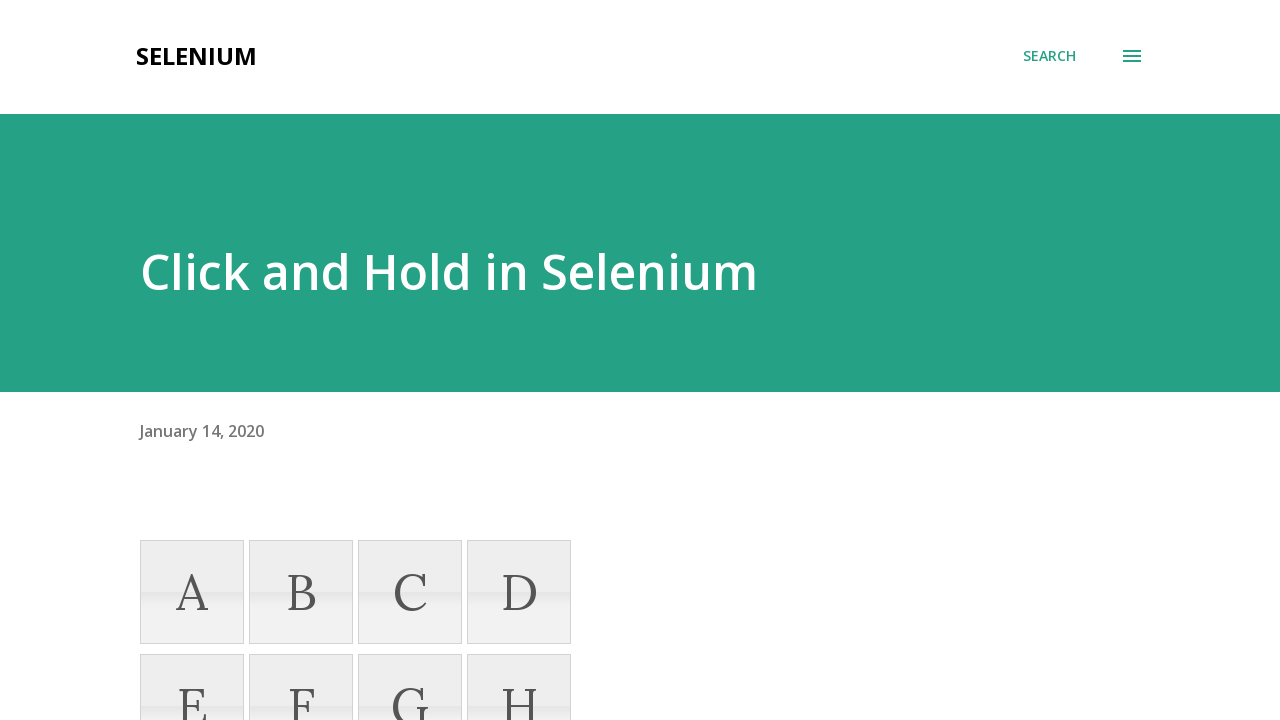

Located element E
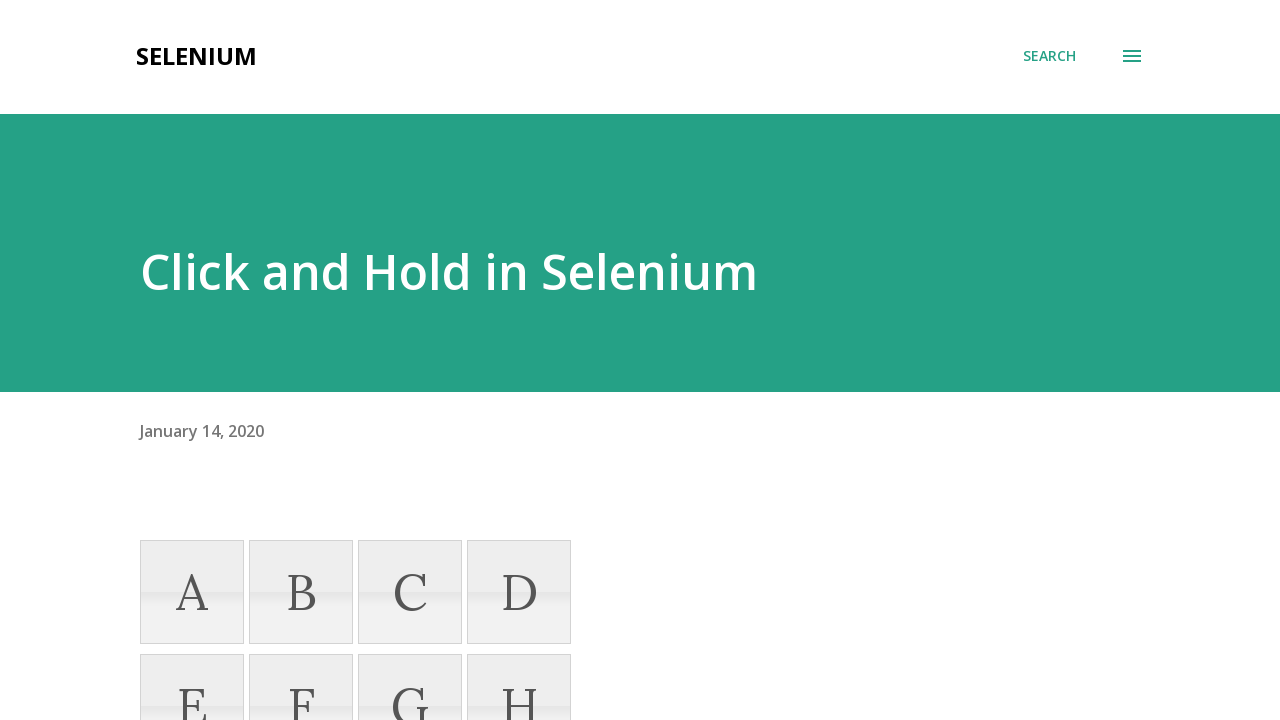

Hovered over element C at (410, 592) on xpath=//li[@name='C']
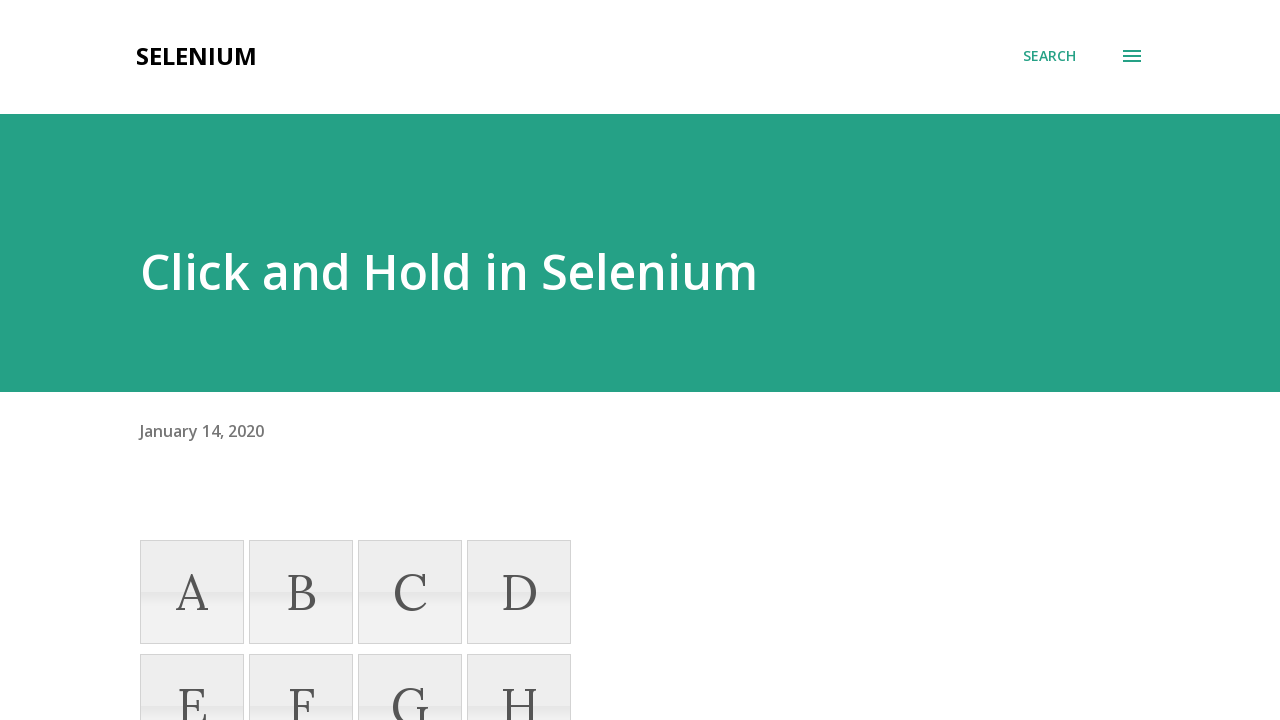

Pressed mouse button down on element C at (410, 592)
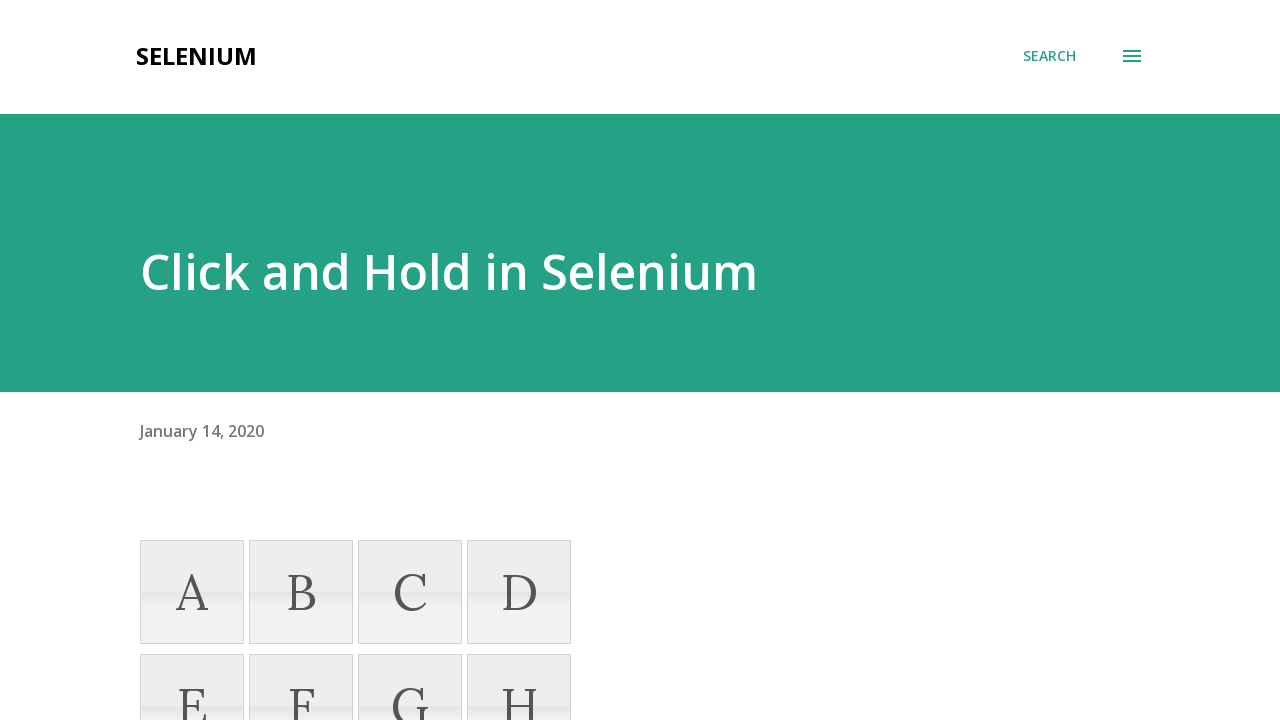

Moved to element D while holding mouse button at (519, 592) on xpath=//li[@name='D']
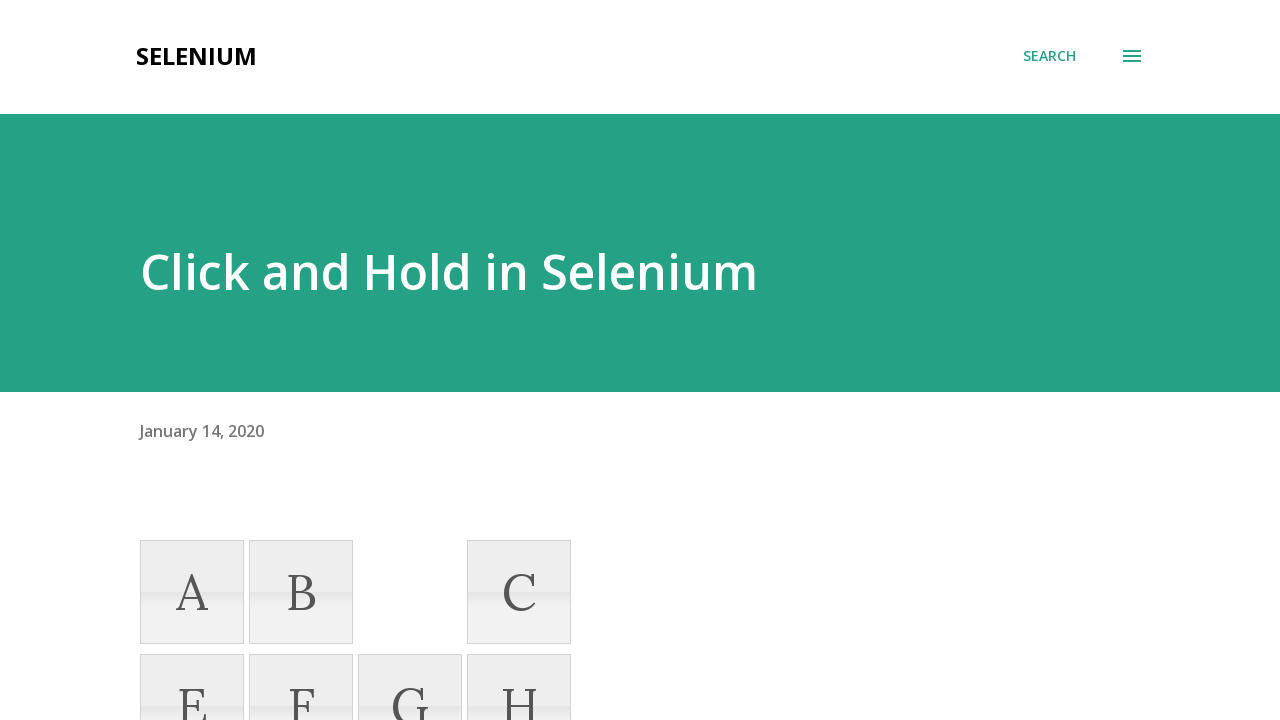

Moved to element A while holding mouse button at (192, 592) on xpath=//li[@name='A']
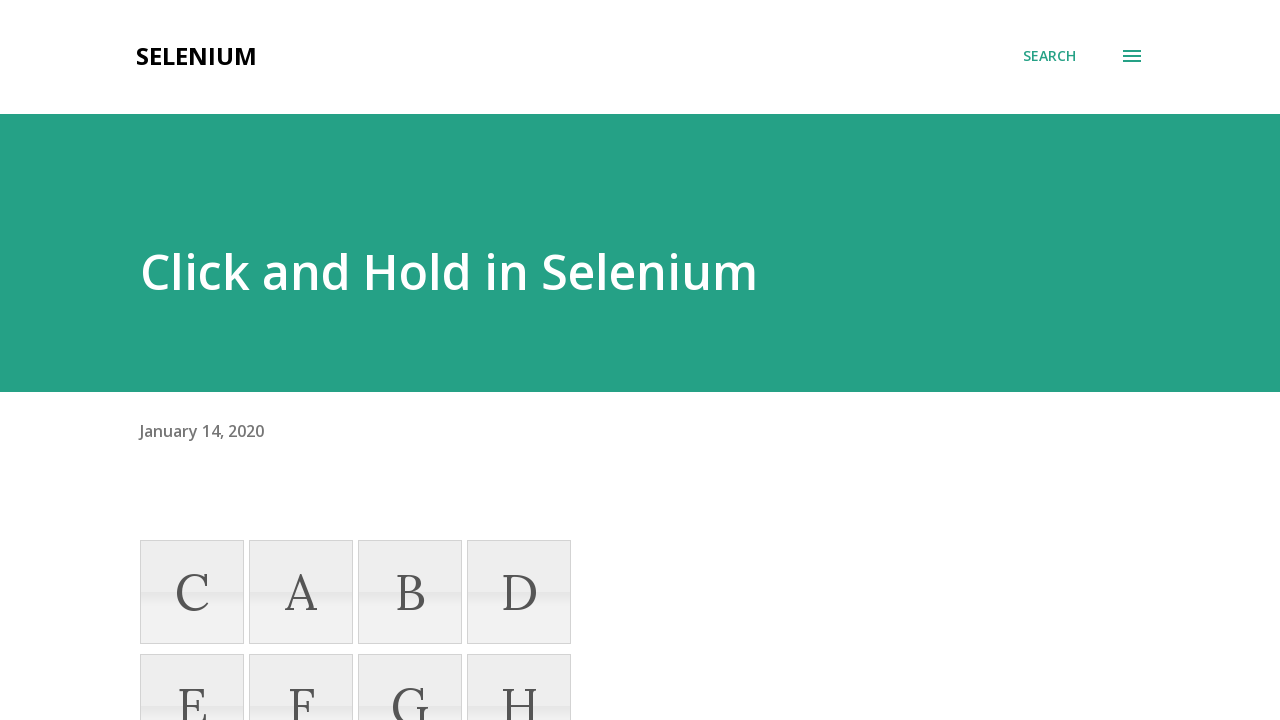

Moved to element H while holding mouse button at (519, 668) on xpath=//li[@name='H']
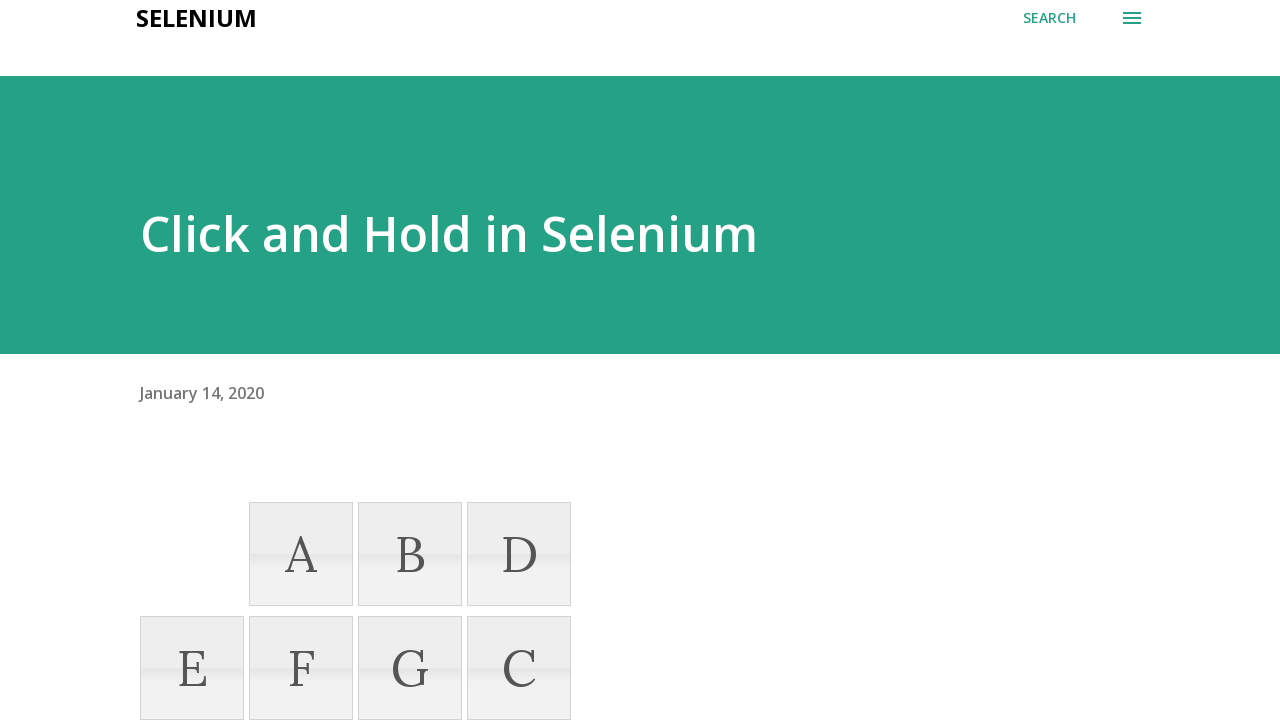

Moved to element E while holding mouse button at (192, 668) on xpath=//li[@name='E']
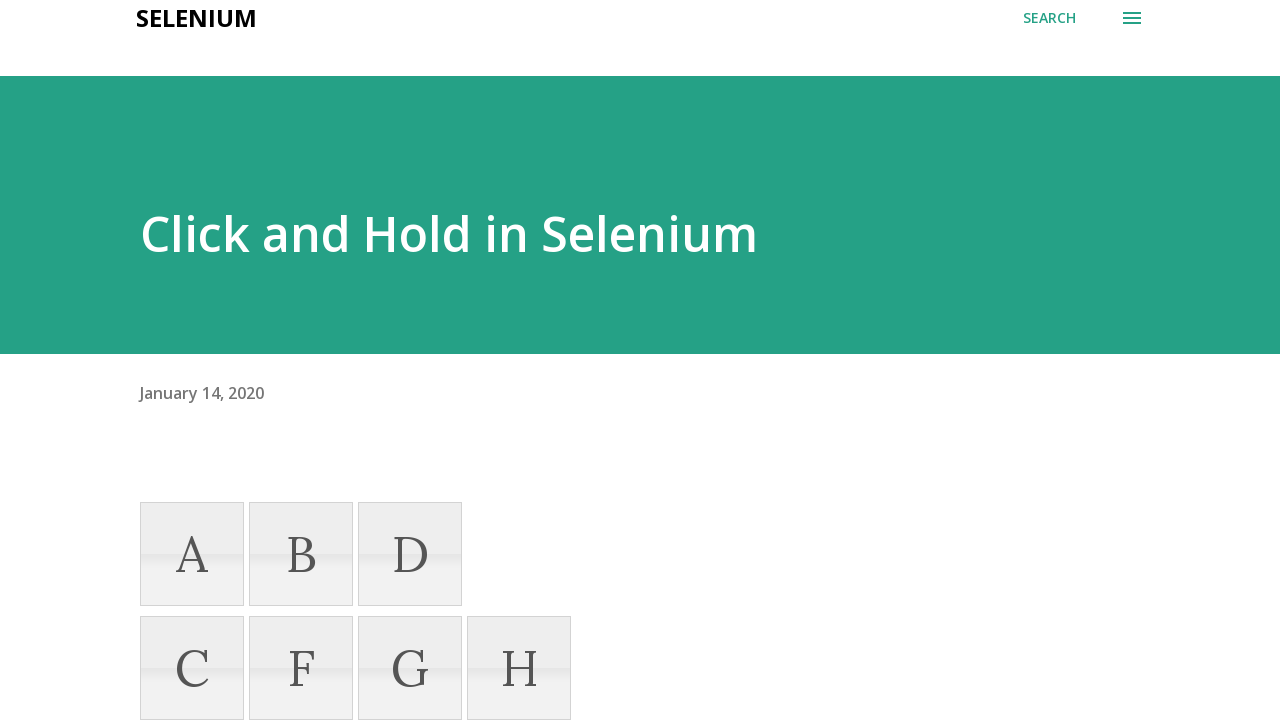

Released mouse button, completing drag and drop sequence at (192, 668)
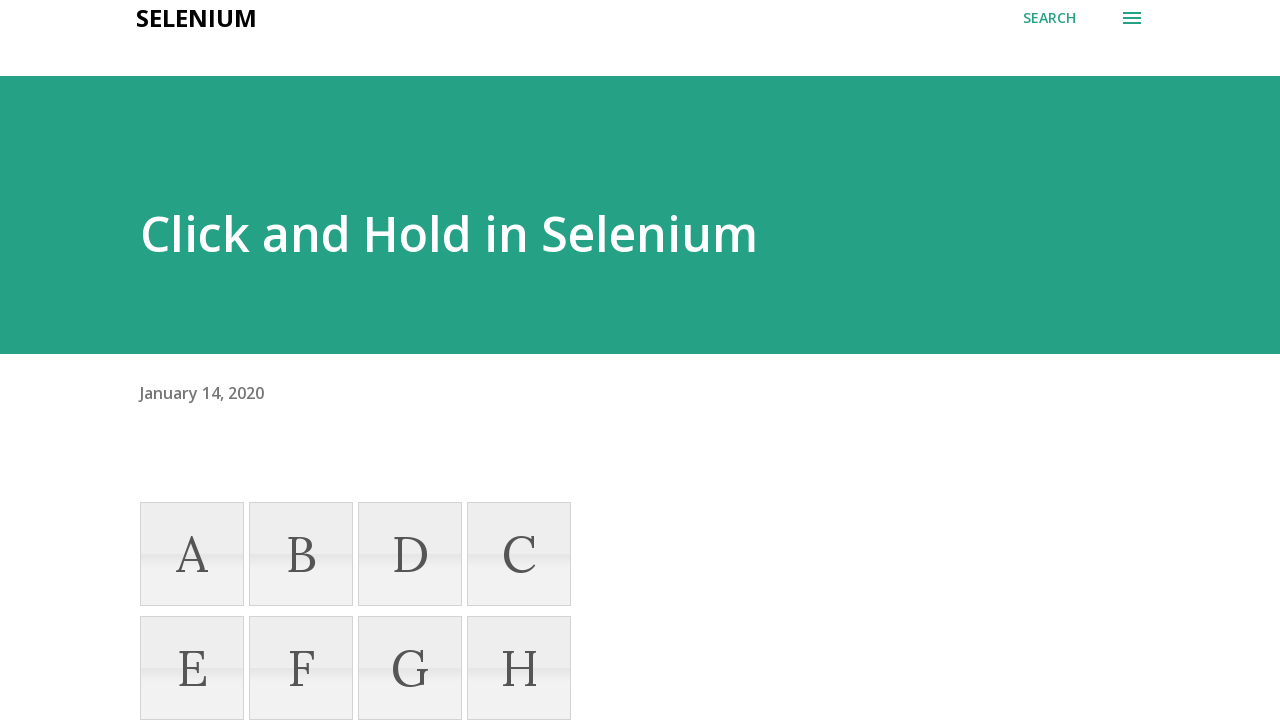

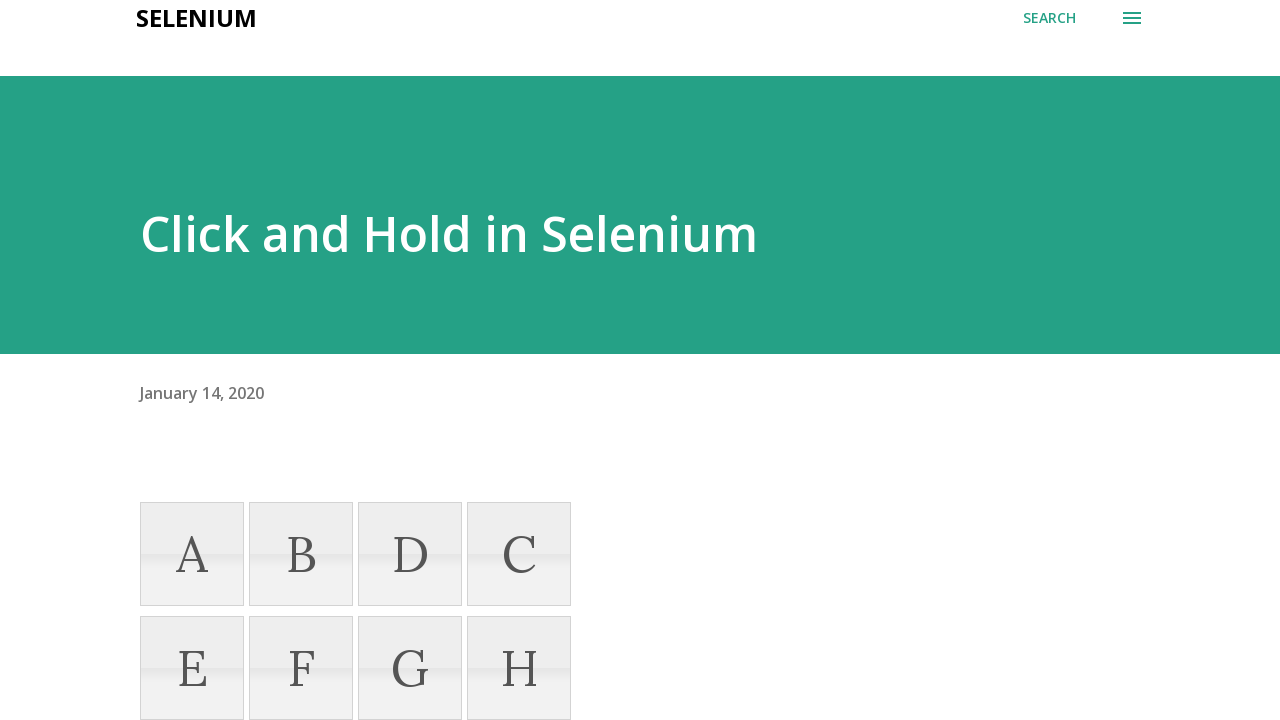